Navigates to the DemoBlaze store homepage and verifies that the page title is "STORE"

Starting URL: https://www.demoblaze.com/index.html

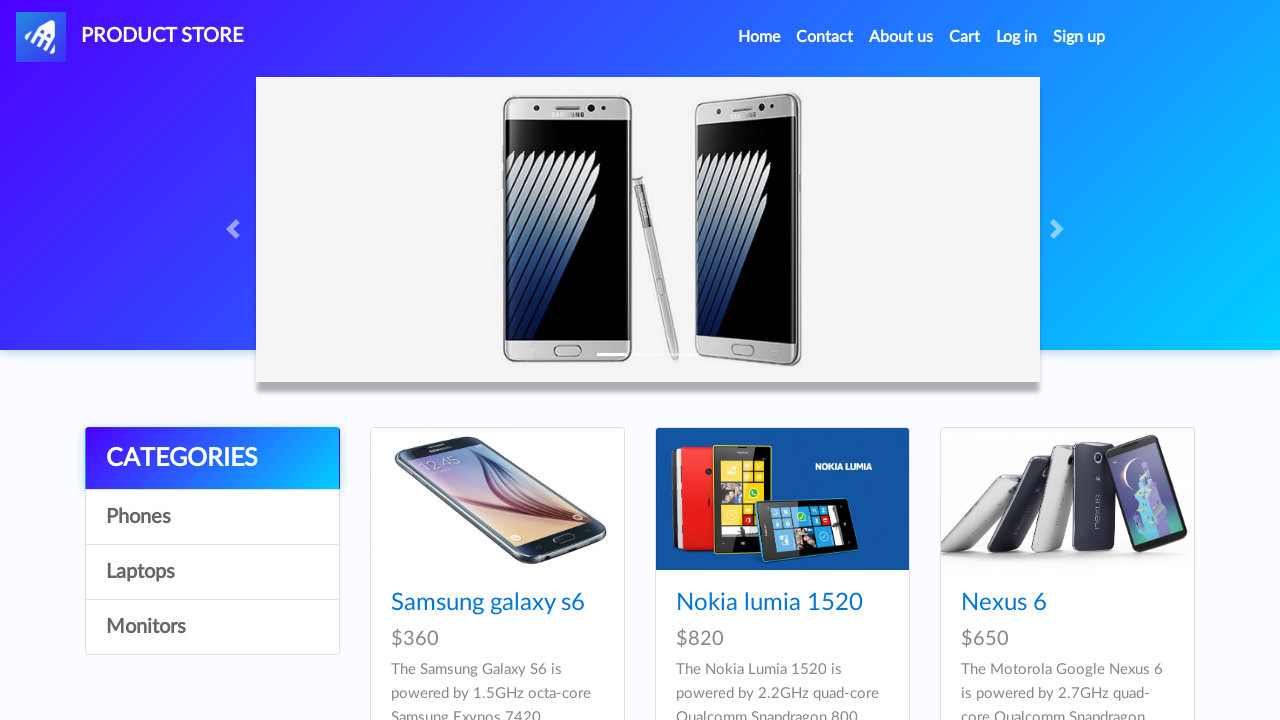

Navigated to DemoBlaze homepage
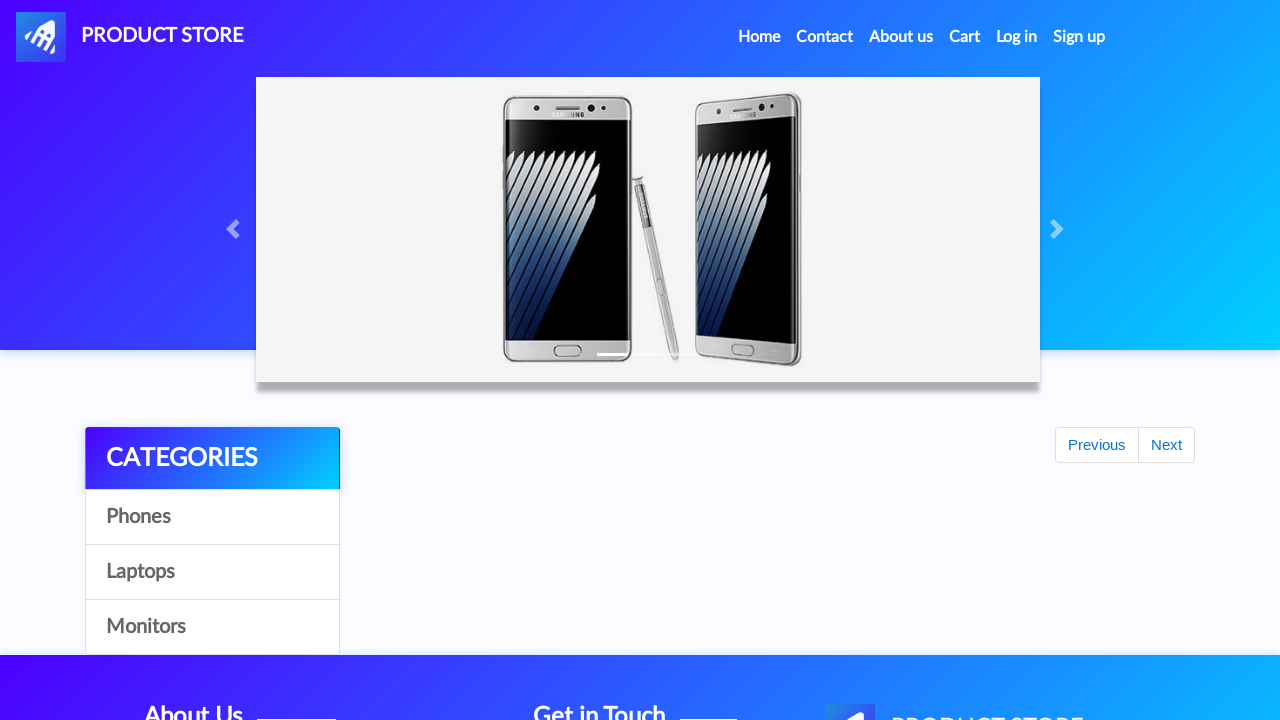

Page loaded (domcontentloaded state)
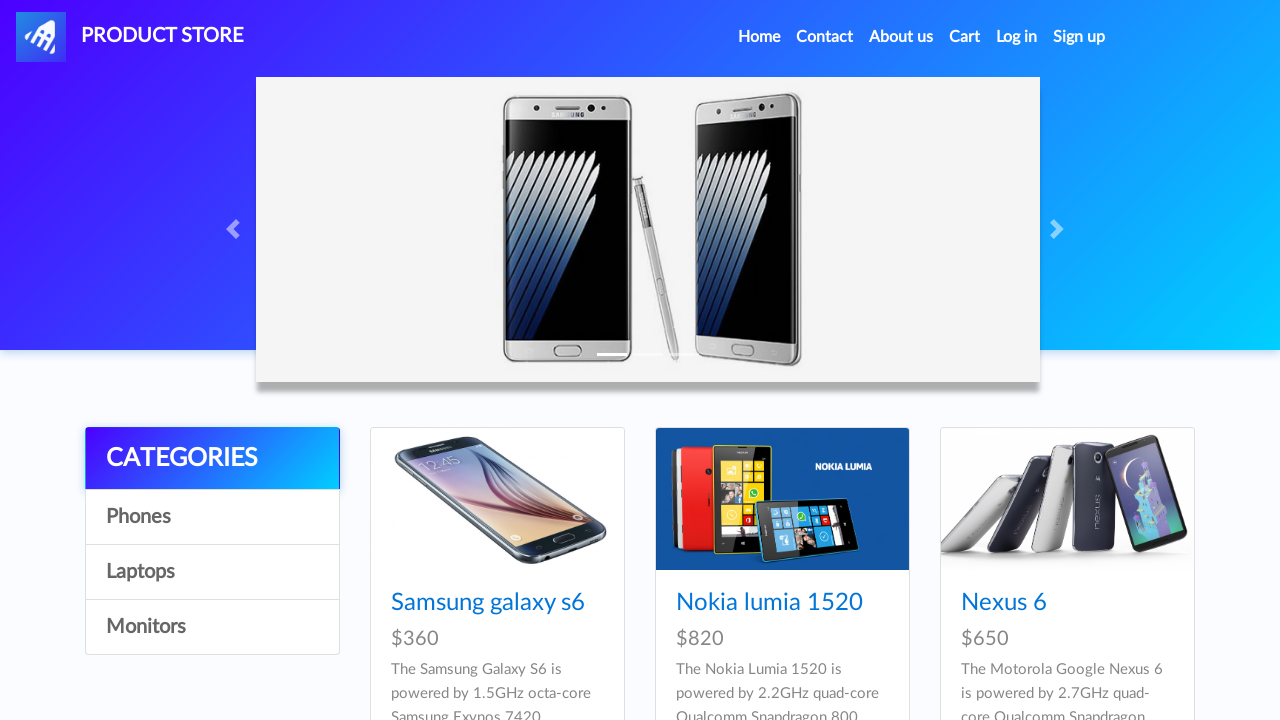

Verified page title is 'STORE'
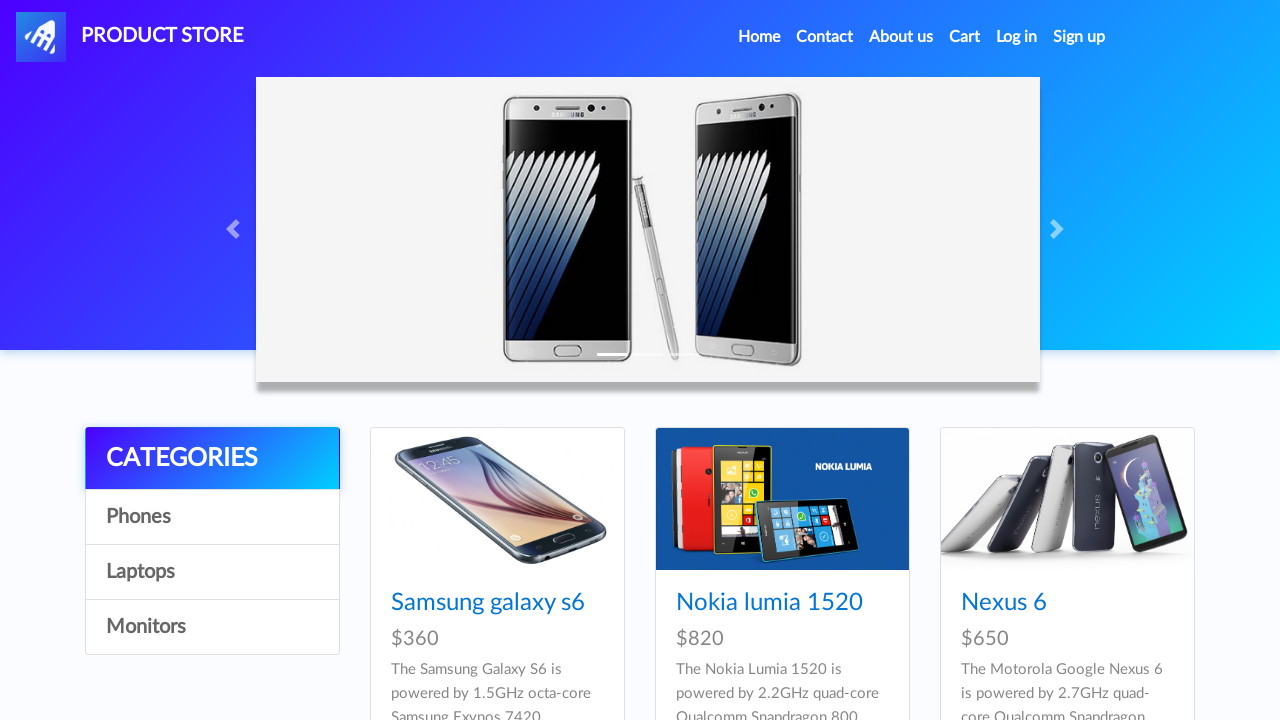

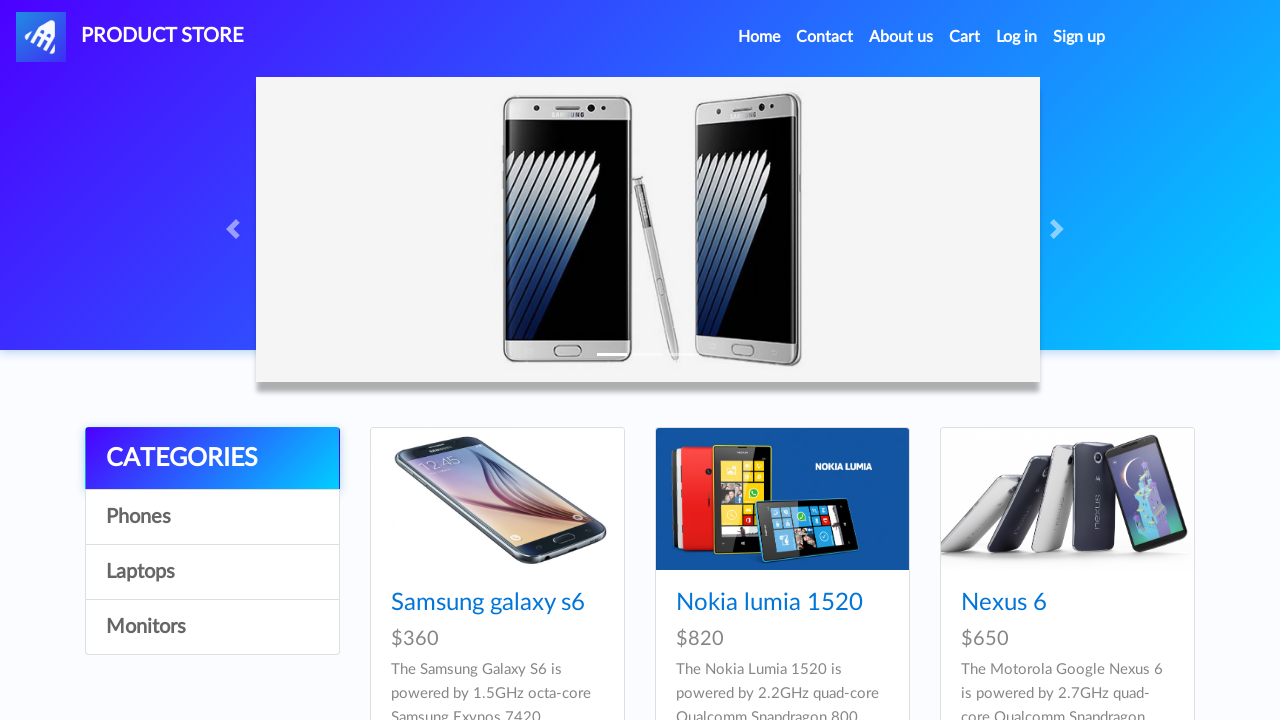